Tests the wait conditions page by triggering an alert, accepting it, and verifying that an alert handled badge becomes visible.

Starting URL: https://play1.automationcamp.ir/

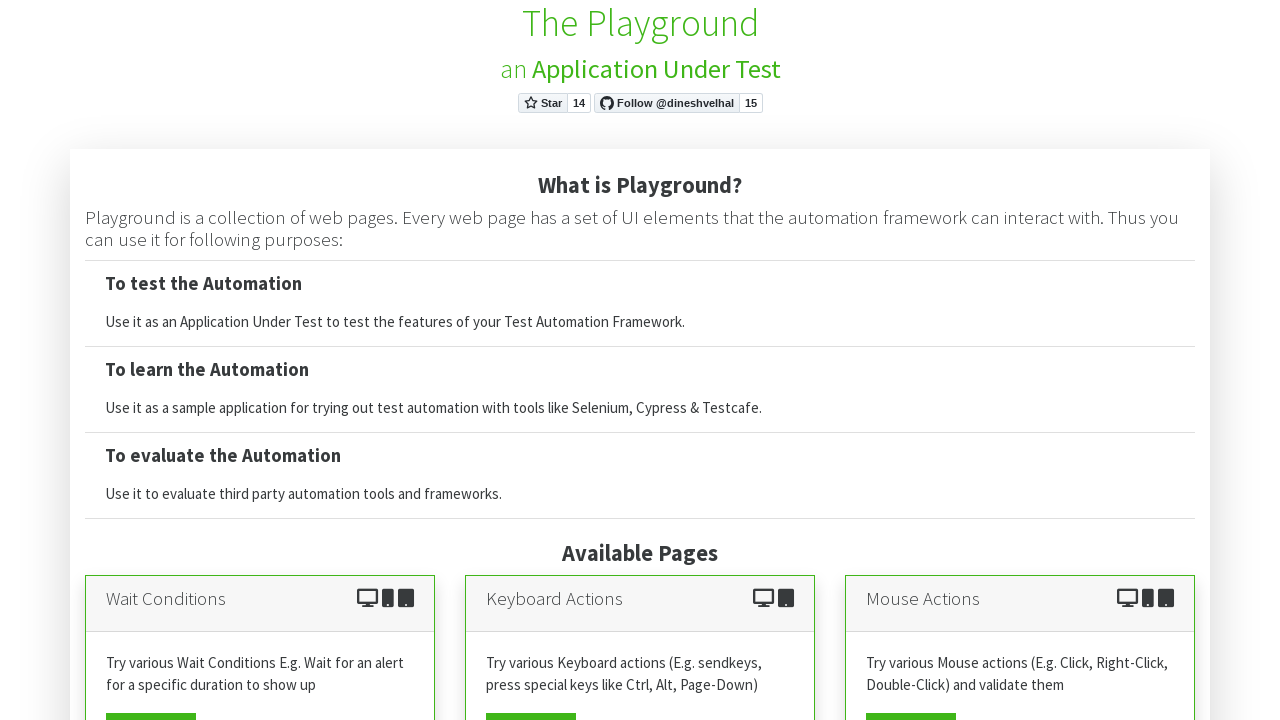

Clicked on the 'Wait Conditions' subpage link at (151, 702) on a[href='expected_conditions.html']
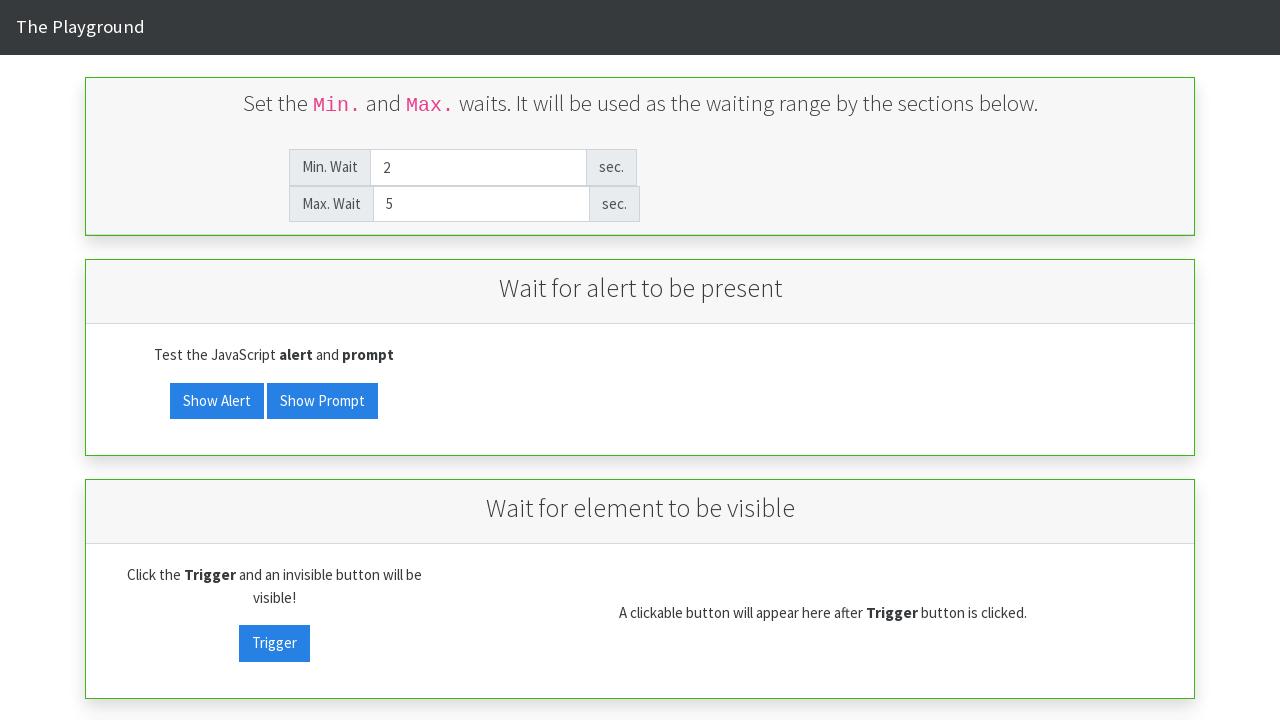

Alert trigger button loaded and ready
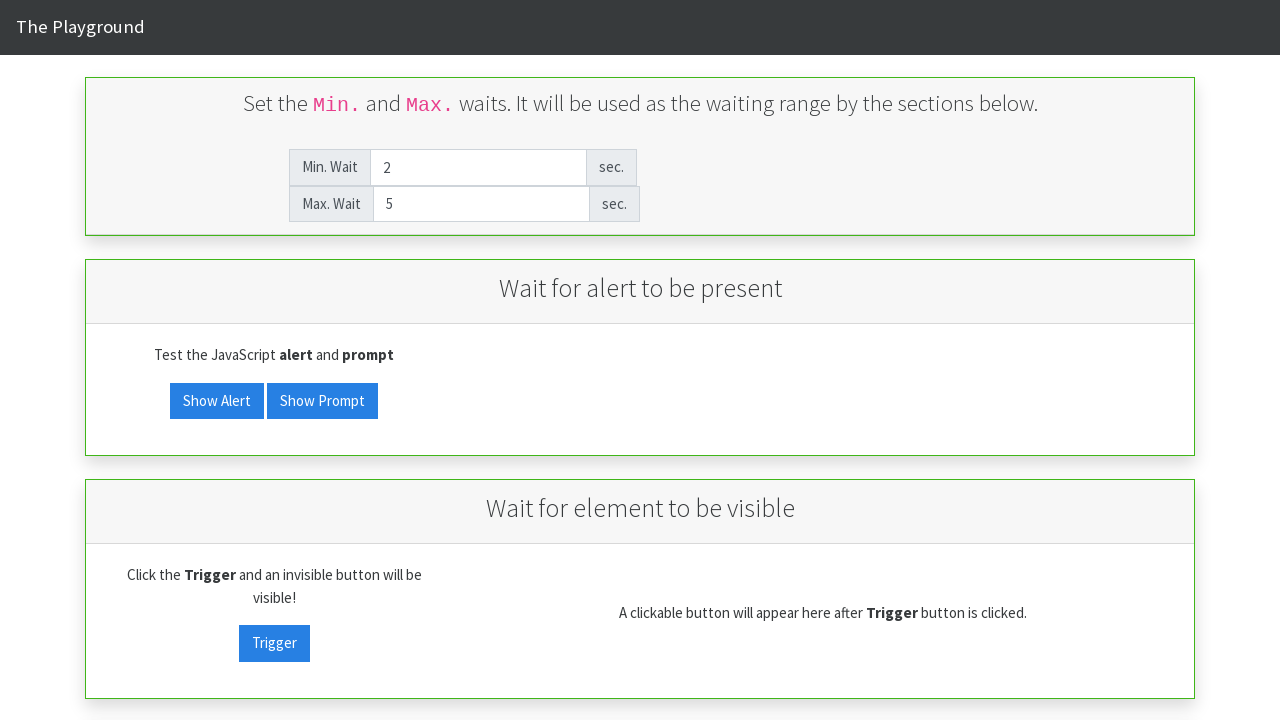

Clicked the alert trigger button at (217, 401) on #alert_trigger
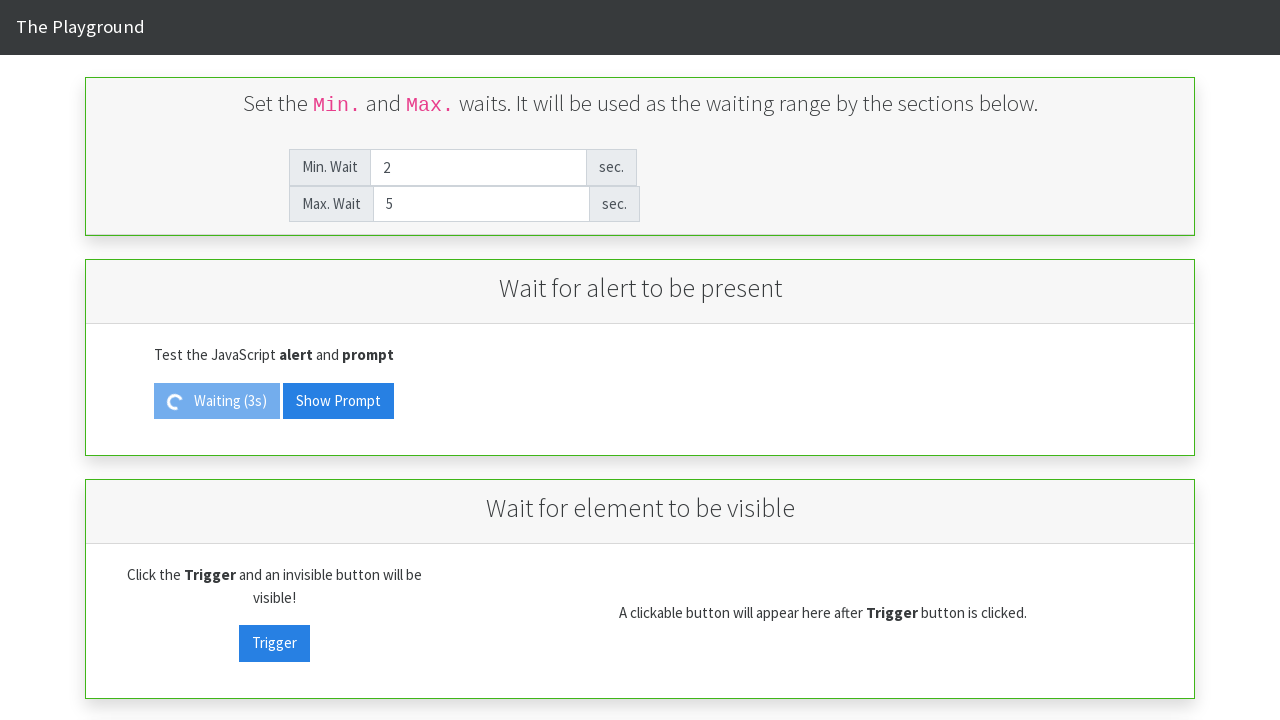

Set up dialog handler to accept alerts
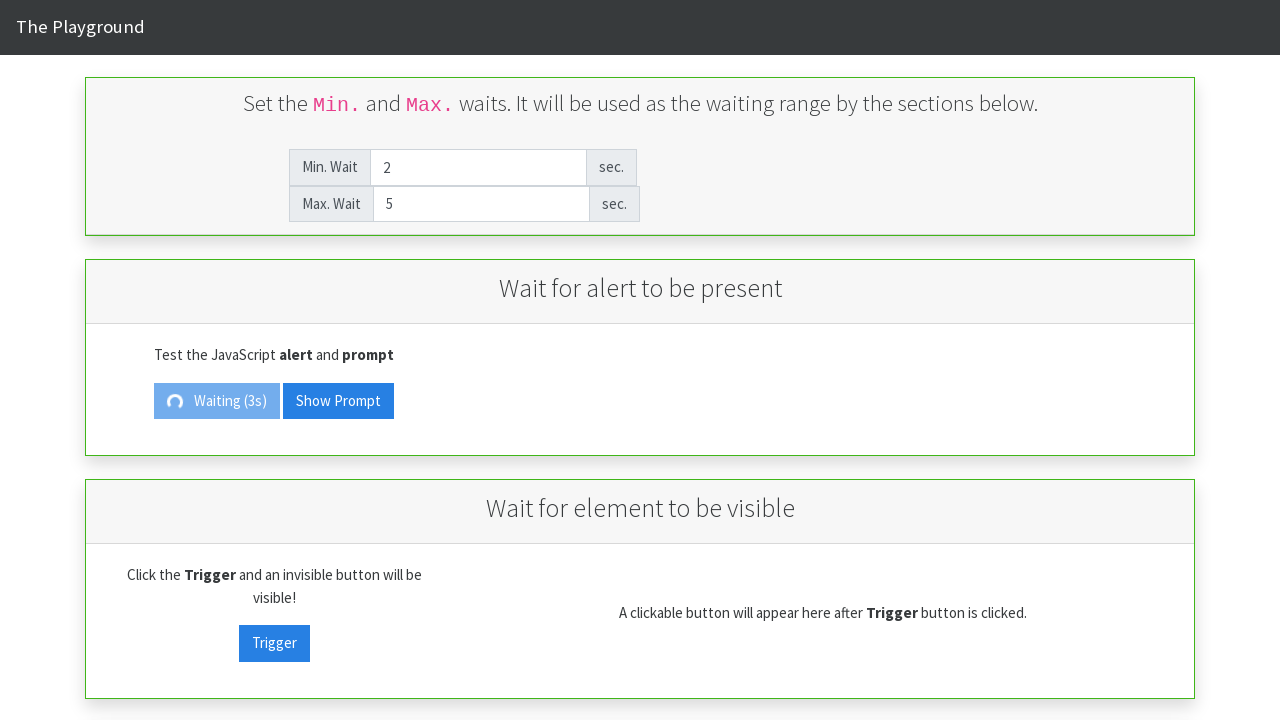

Alert handled badge became visible, confirming alert was successfully processed
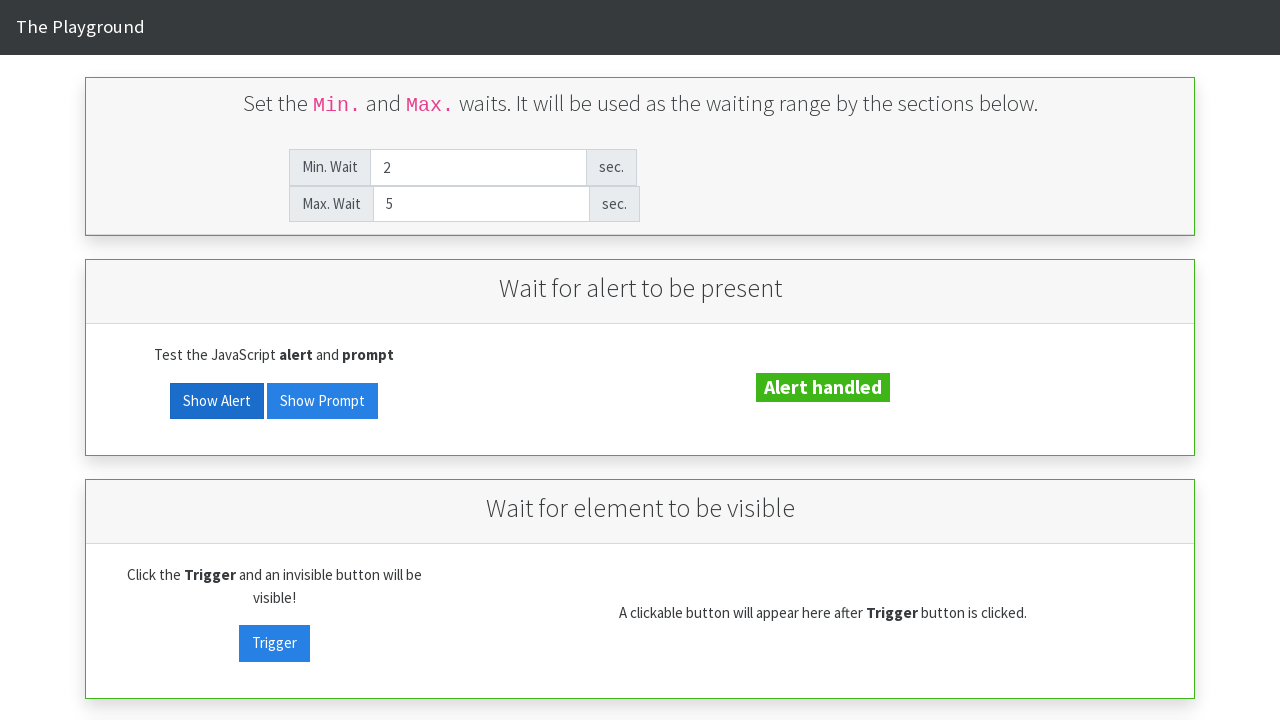

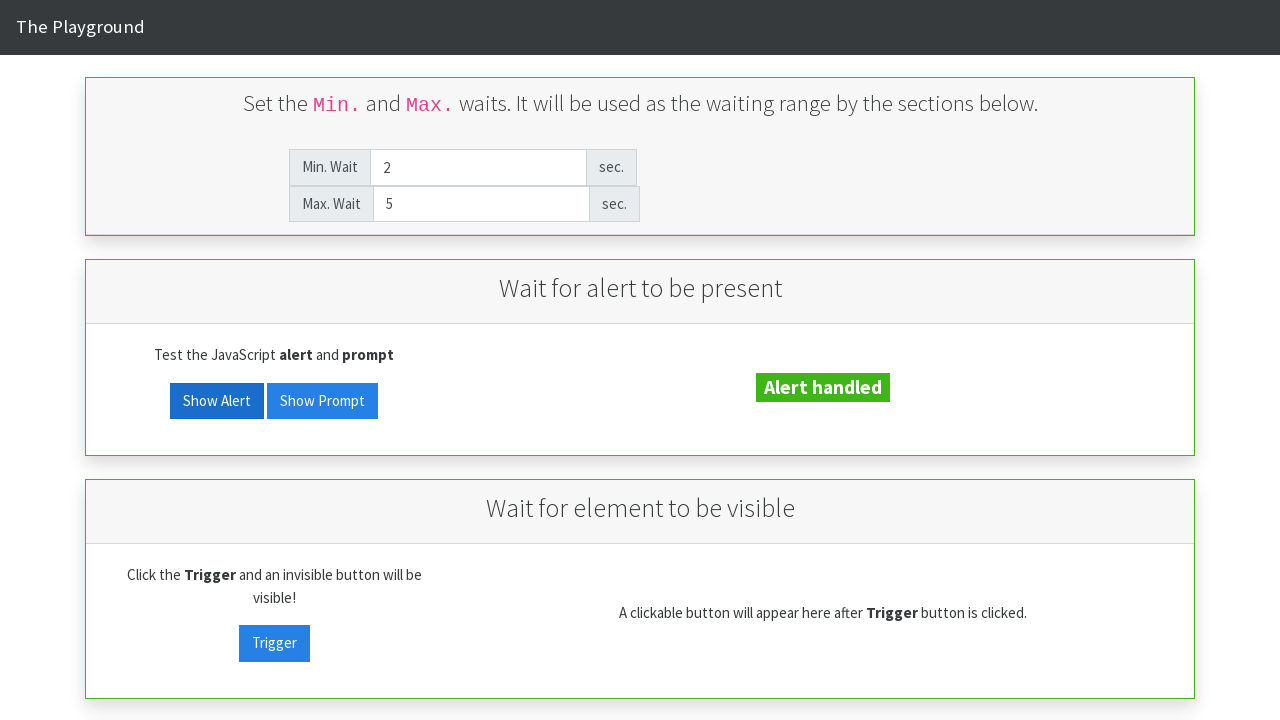